Tests the DemoQA text box form by navigating to the Elements section, clicking on Text Box, filling out the form fields (name, email, current address, permanent address), submitting the form, and verifying the output section is displayed.

Starting URL: https://demoqa.com/

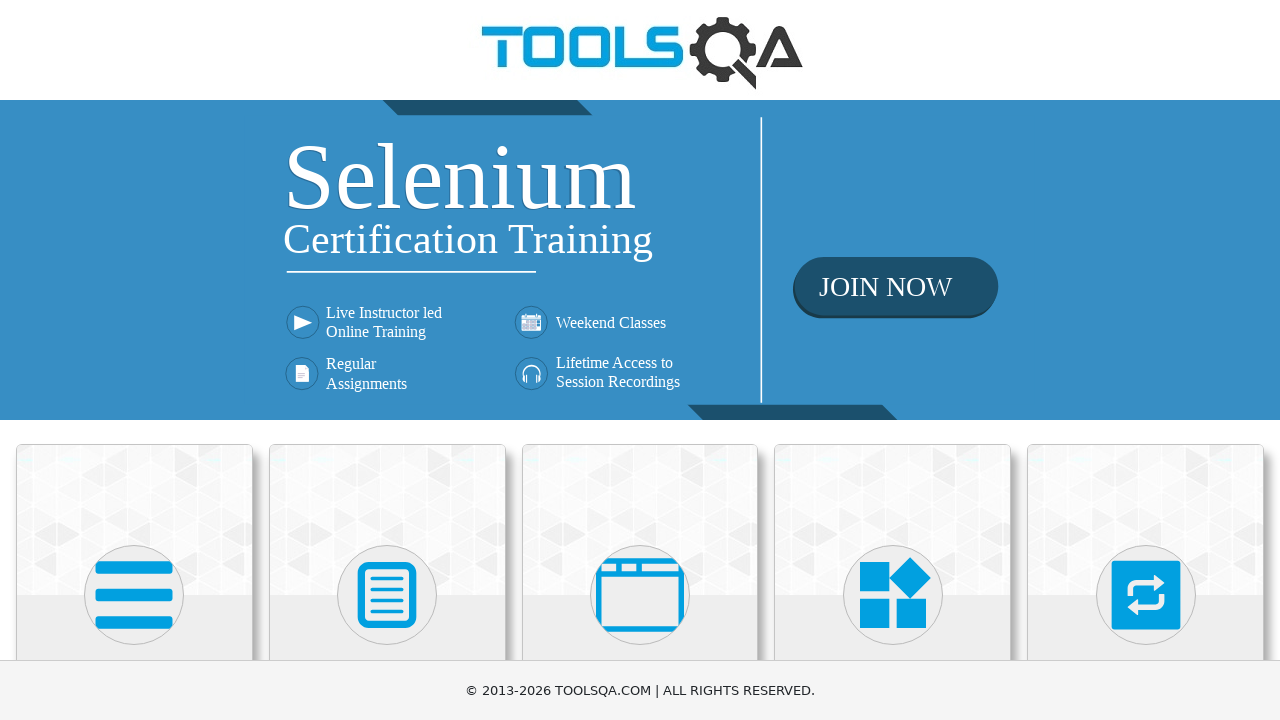

Clicked on the 'Elements' card at (134, 360) on xpath=//h5[text()='Elements']
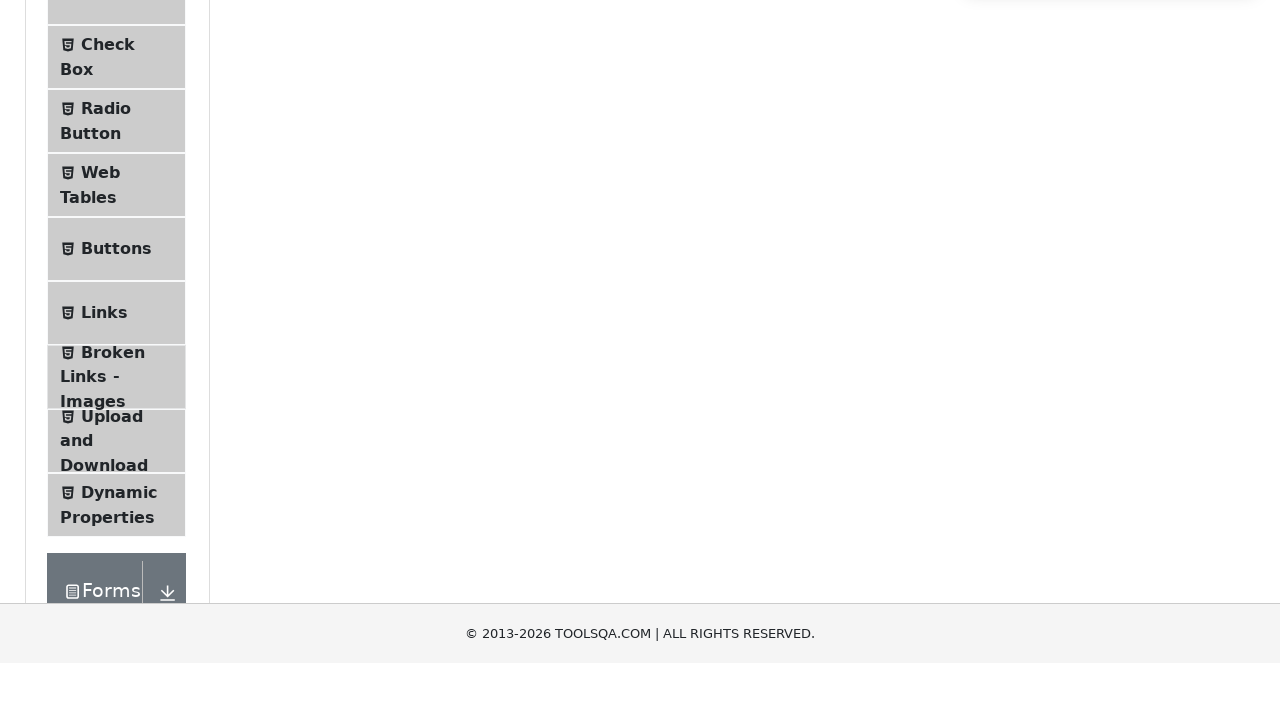

Text Box element in sidebar became available
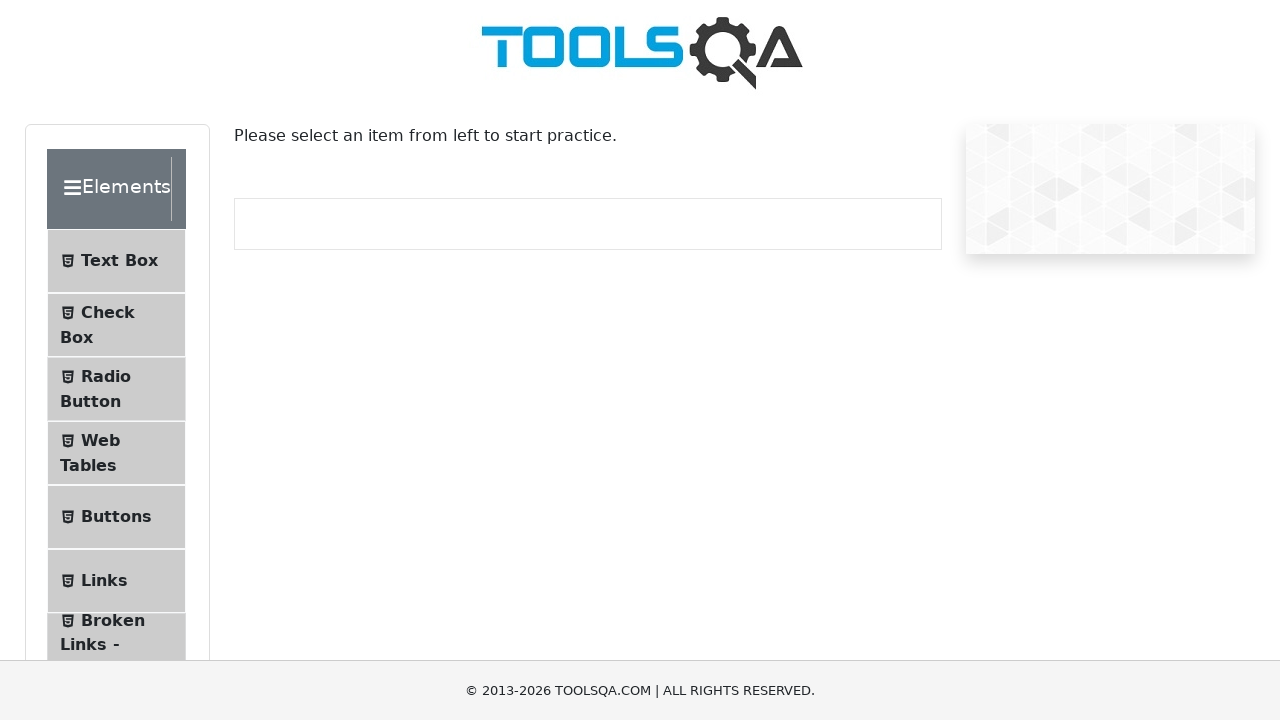

Clicked on 'Text Box' in the sidebar at (119, 261) on xpath=//span[text()='Text Box']
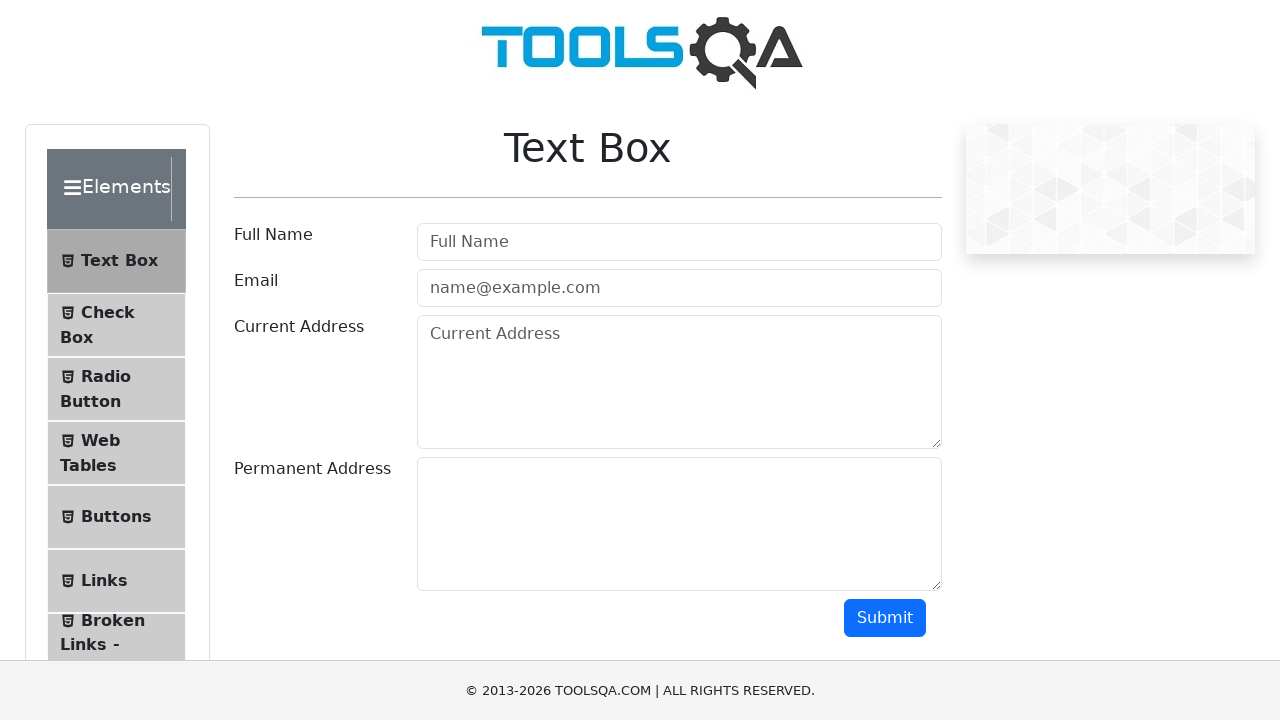

Text Box form loaded with userName field visible
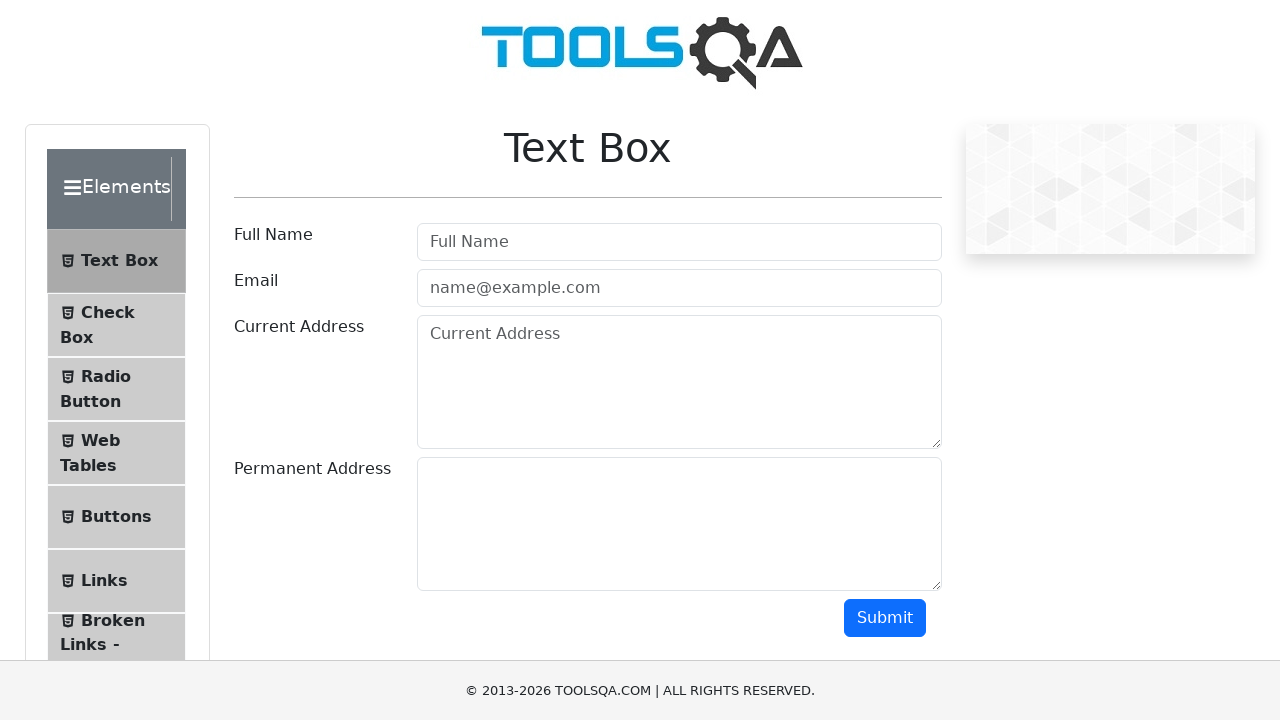

Filled userName field with 'John Doe' on #userName
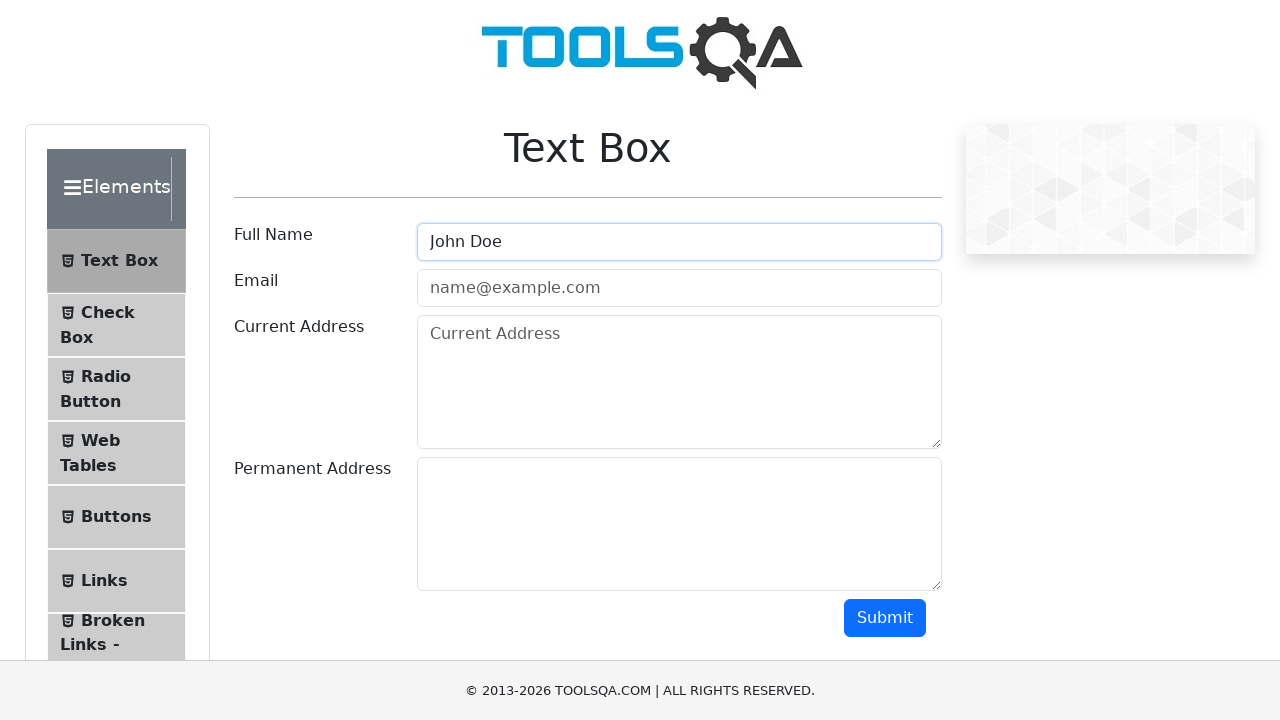

Filled userEmail field with 'john.doe@example.com' on #userEmail
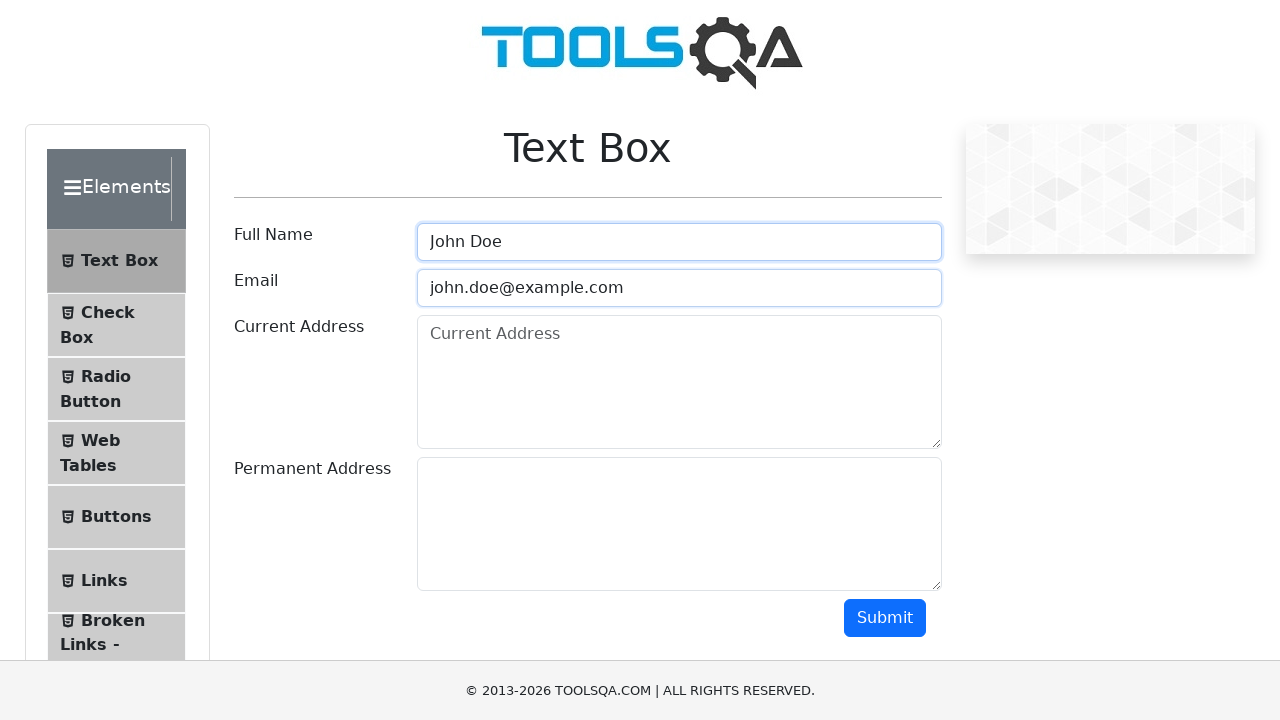

Filled currentAddress field with '123 Main St, City, Country' on #currentAddress
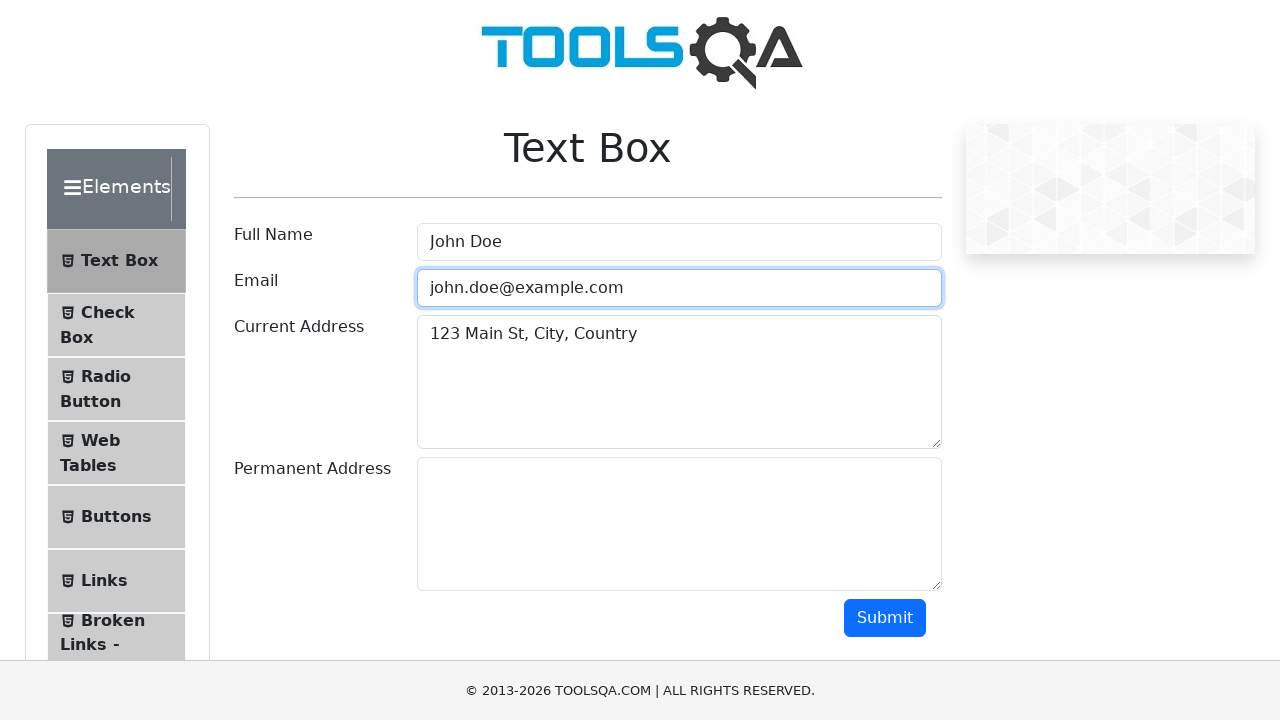

Filled permanentAddress field with '456 Secondary St, City, Country' on #permanentAddress
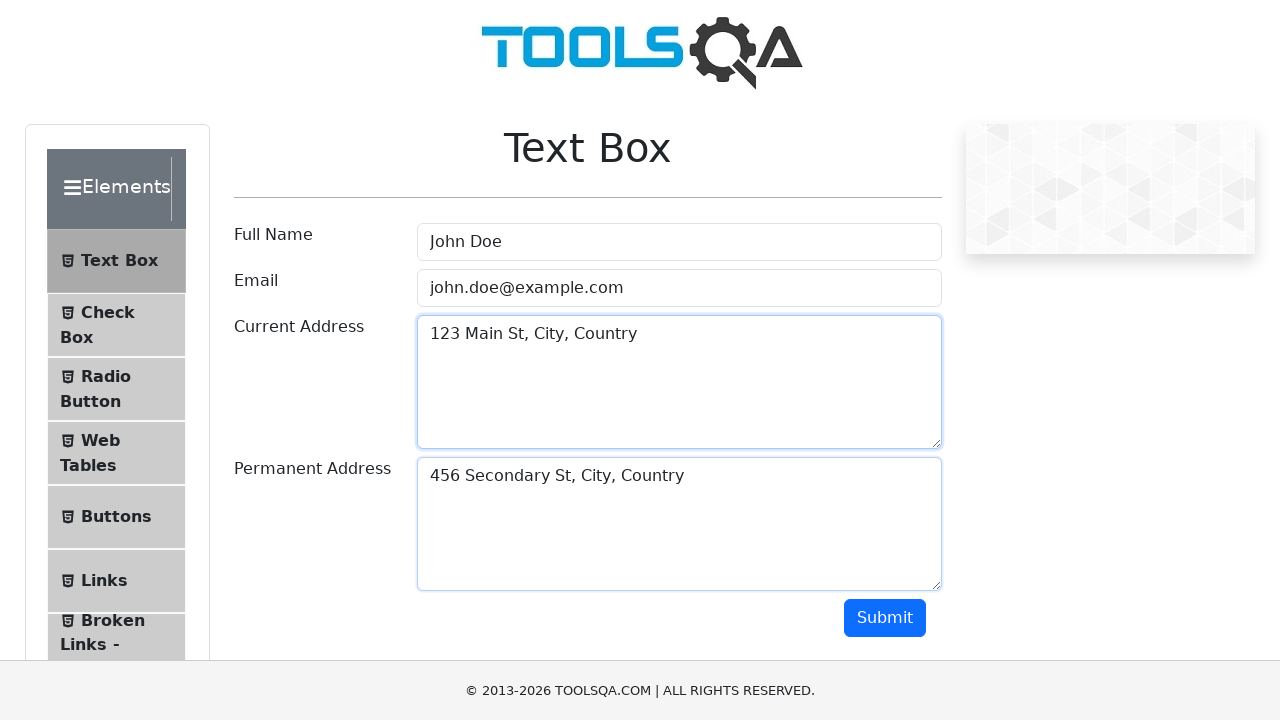

Scrolled submit button into view
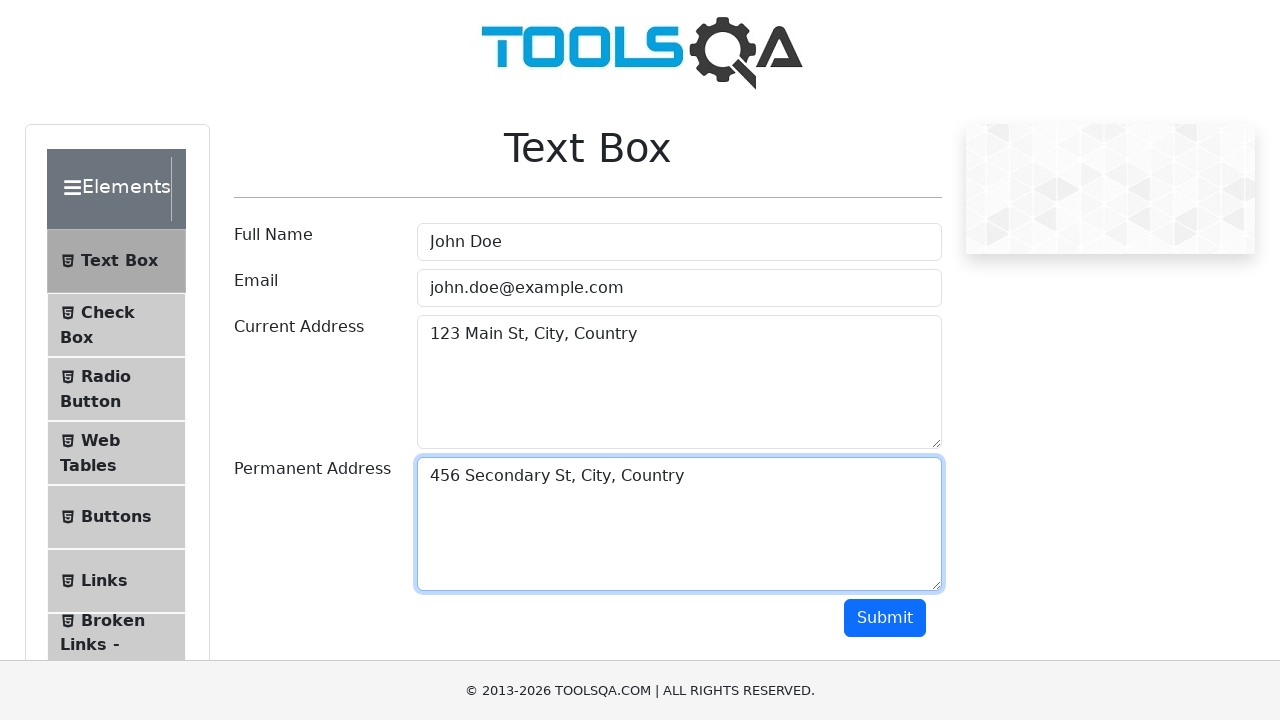

Clicked the submit button at (885, 618) on #submit
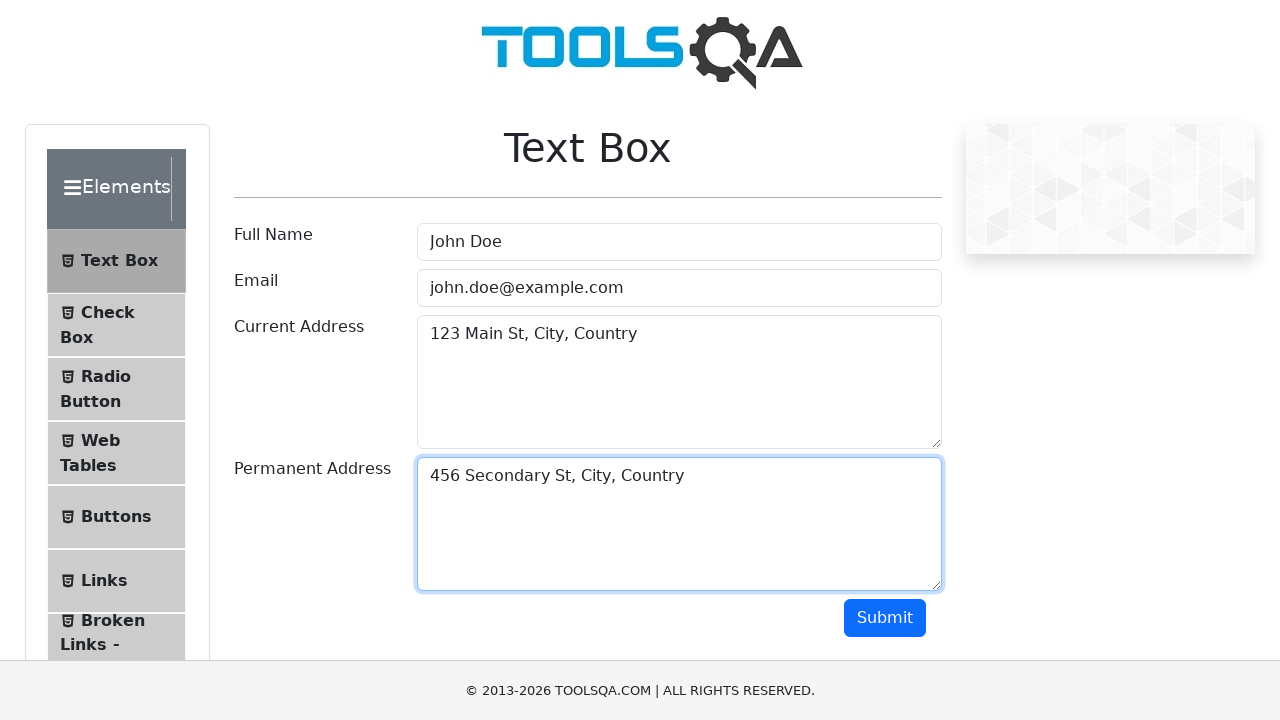

Output section is now displayed after form submission
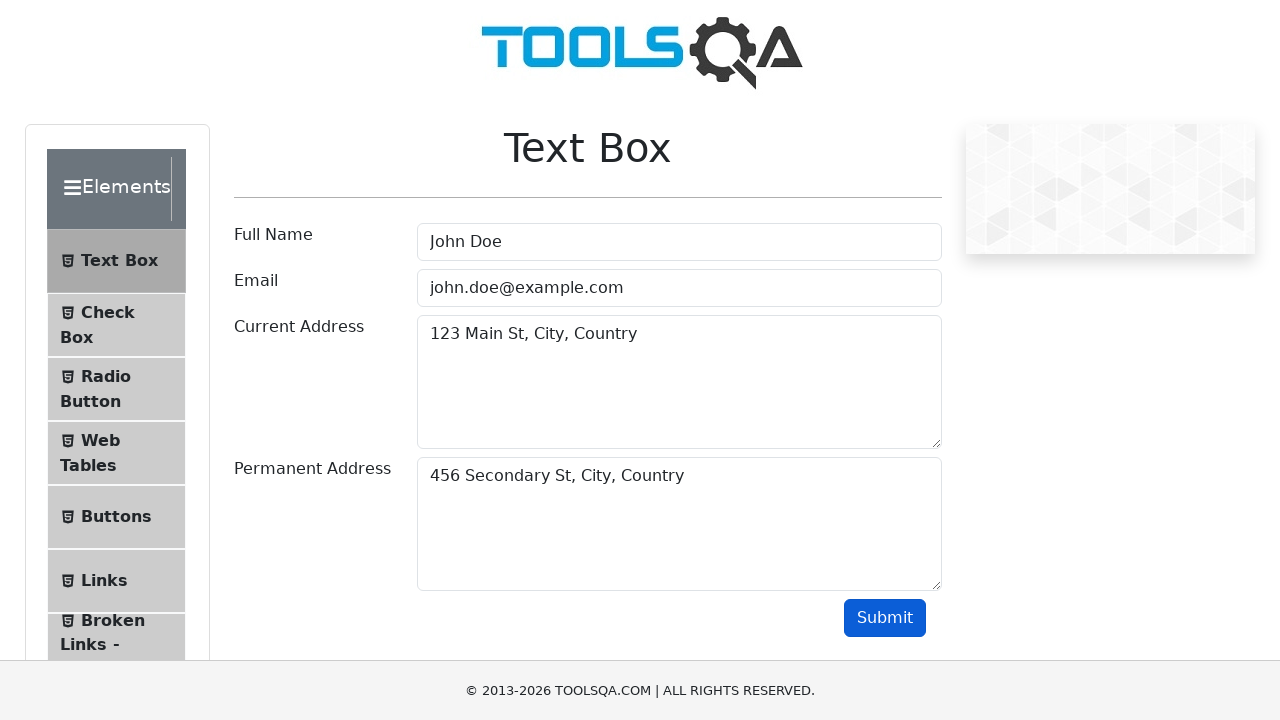

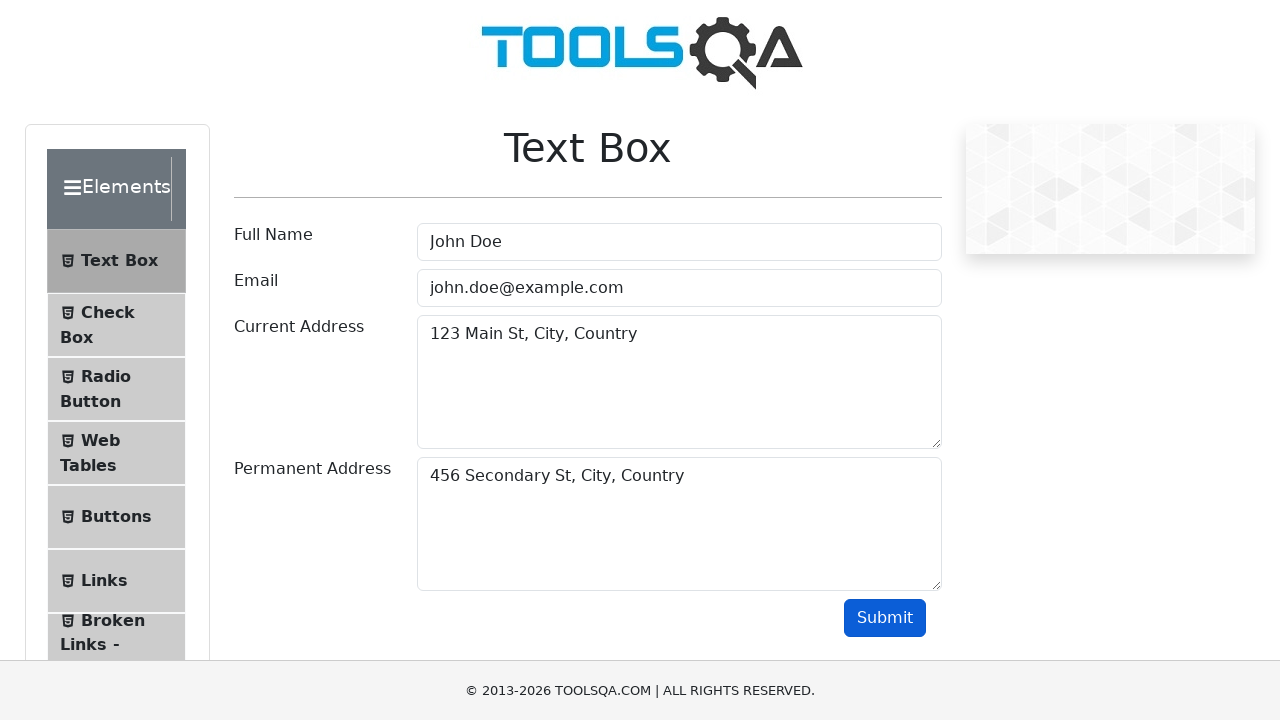